Tests form validation by attempting to submit an empty practice form and verifying the page remains on the same URL (form not submitted due to validation errors)

Starting URL: https://demoqa.com/automation-practice-form

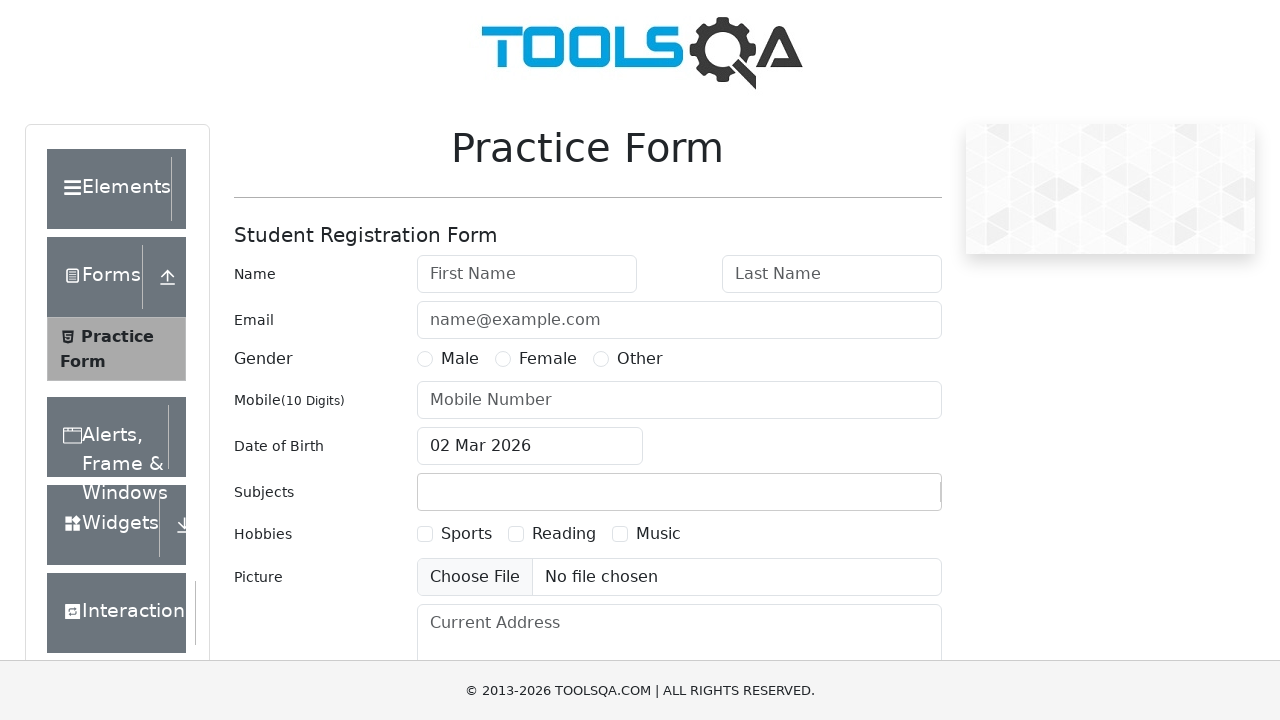

Scrolled down 600px to reveal submit button
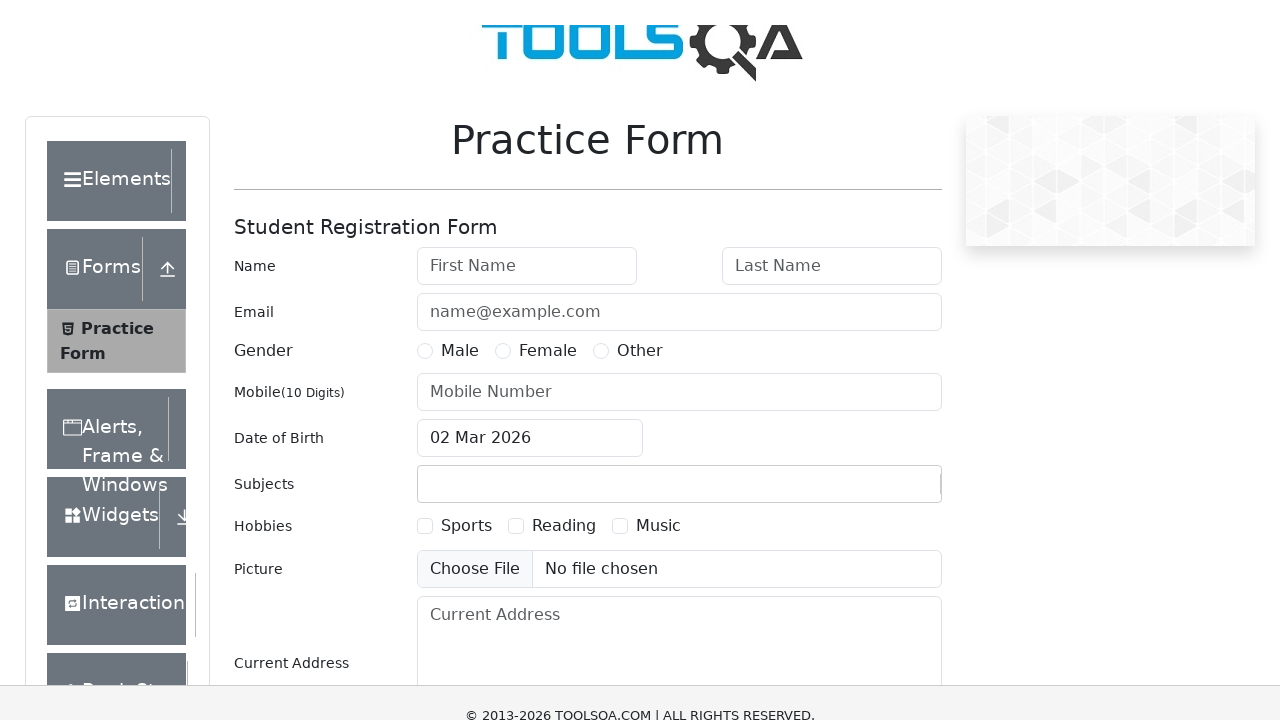

Clicked submit button on empty form at (885, 499) on #submit
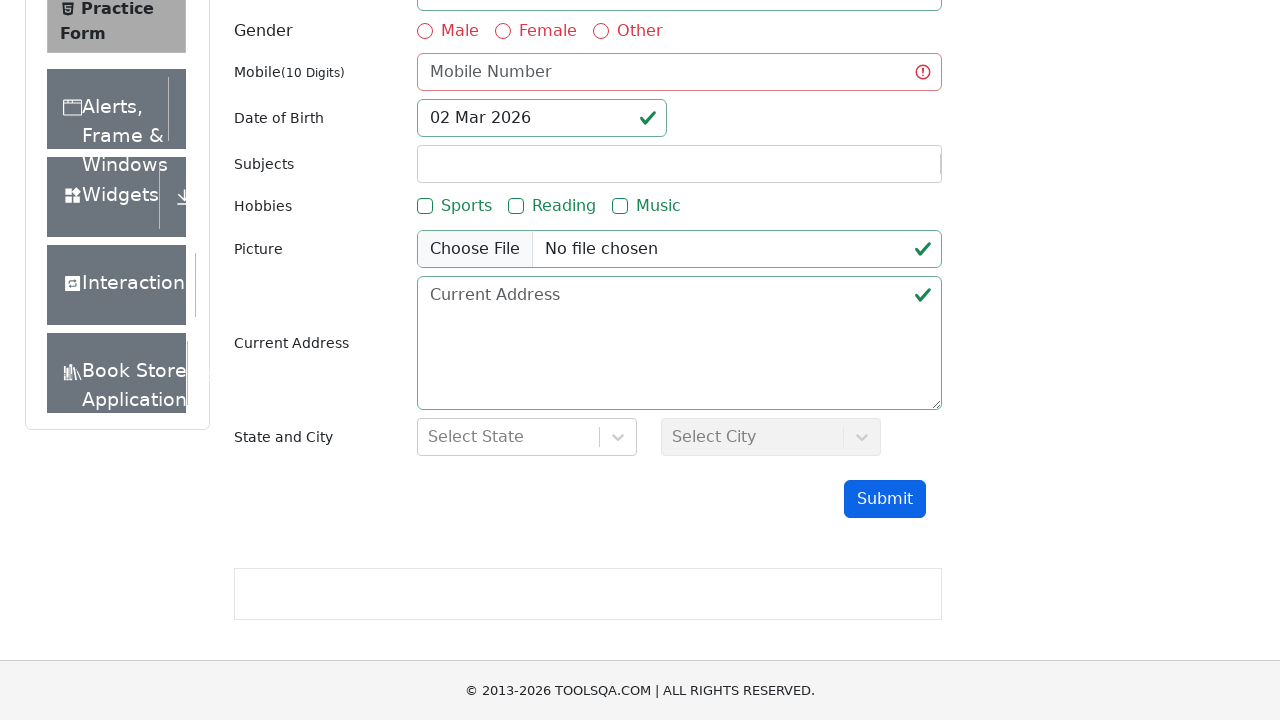

Verified page remained on automation-practice-form URL - form validation prevented submission
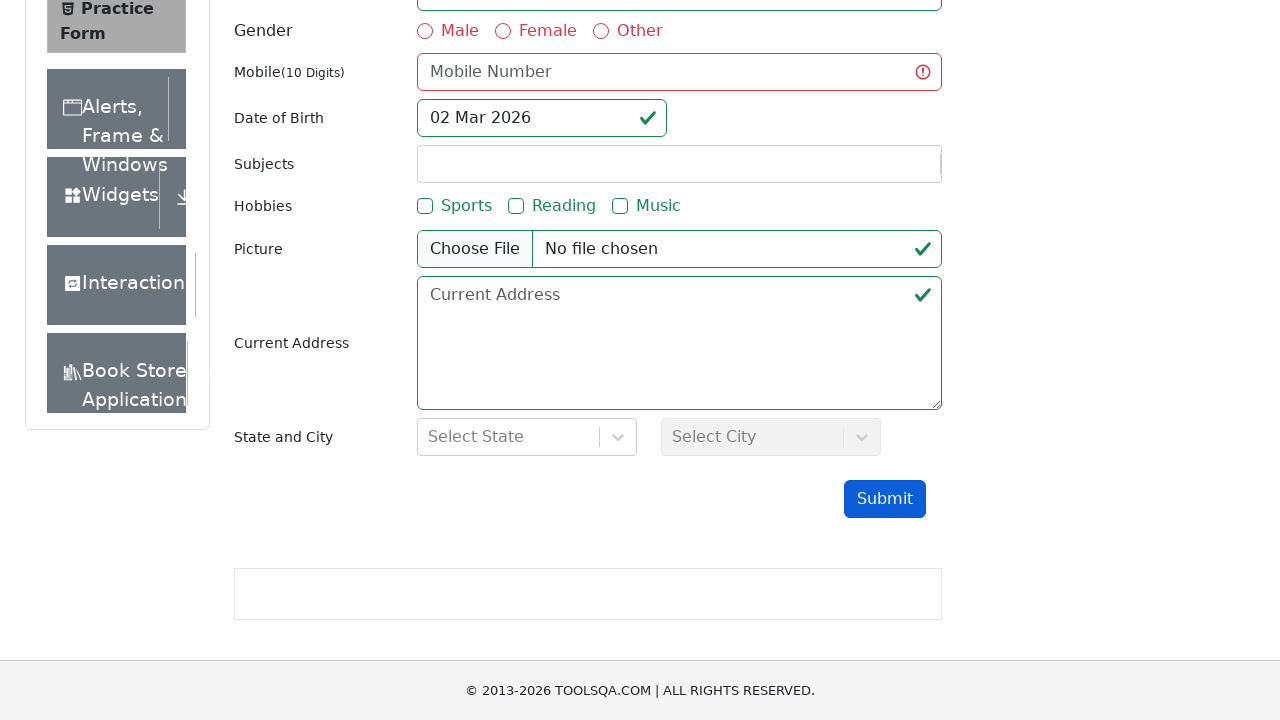

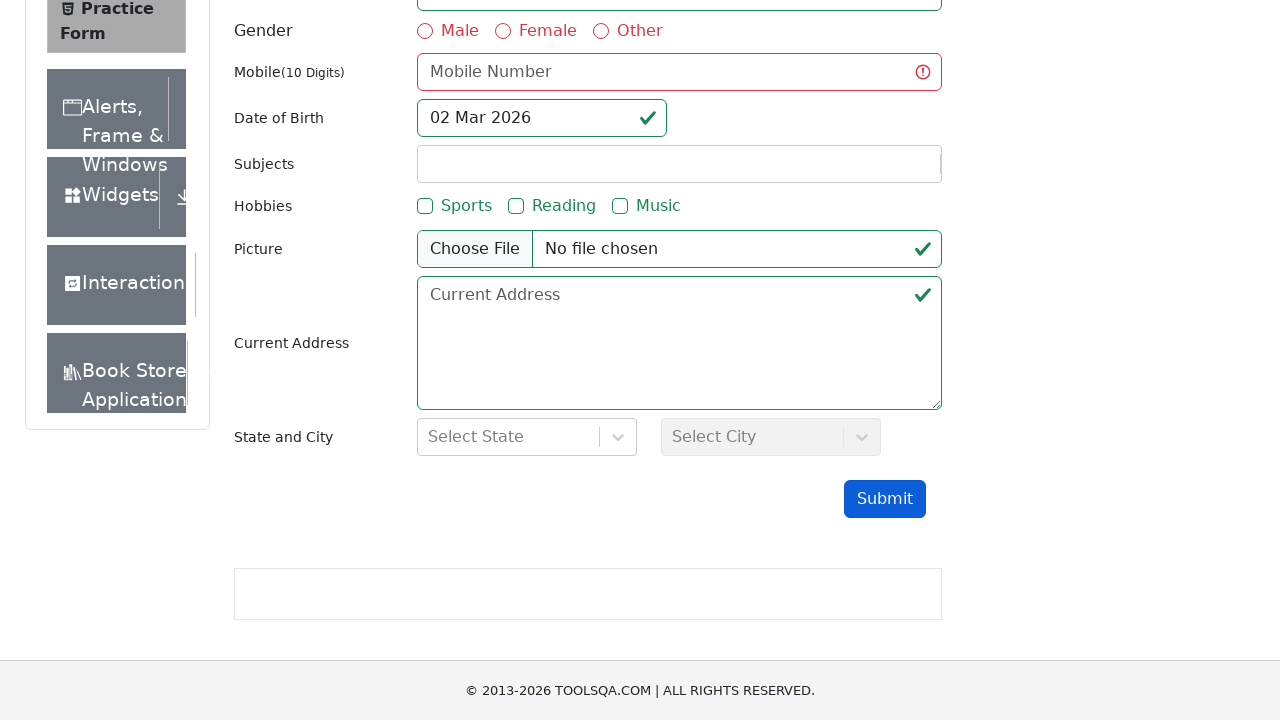